Navigates to a practice page, interacts with form elements by reading labels and filling in an autosuggest input field

Starting URL: https://www.letskodeit.com/practice

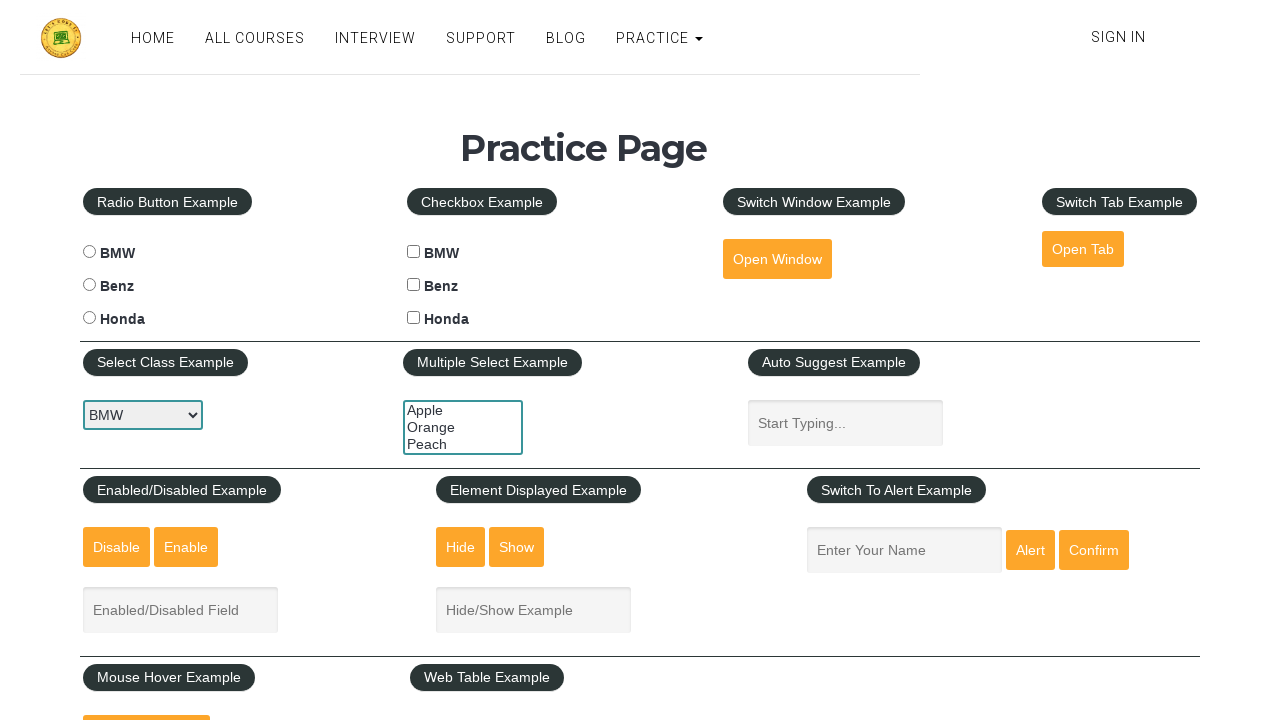

Retrieved text content from first legend element
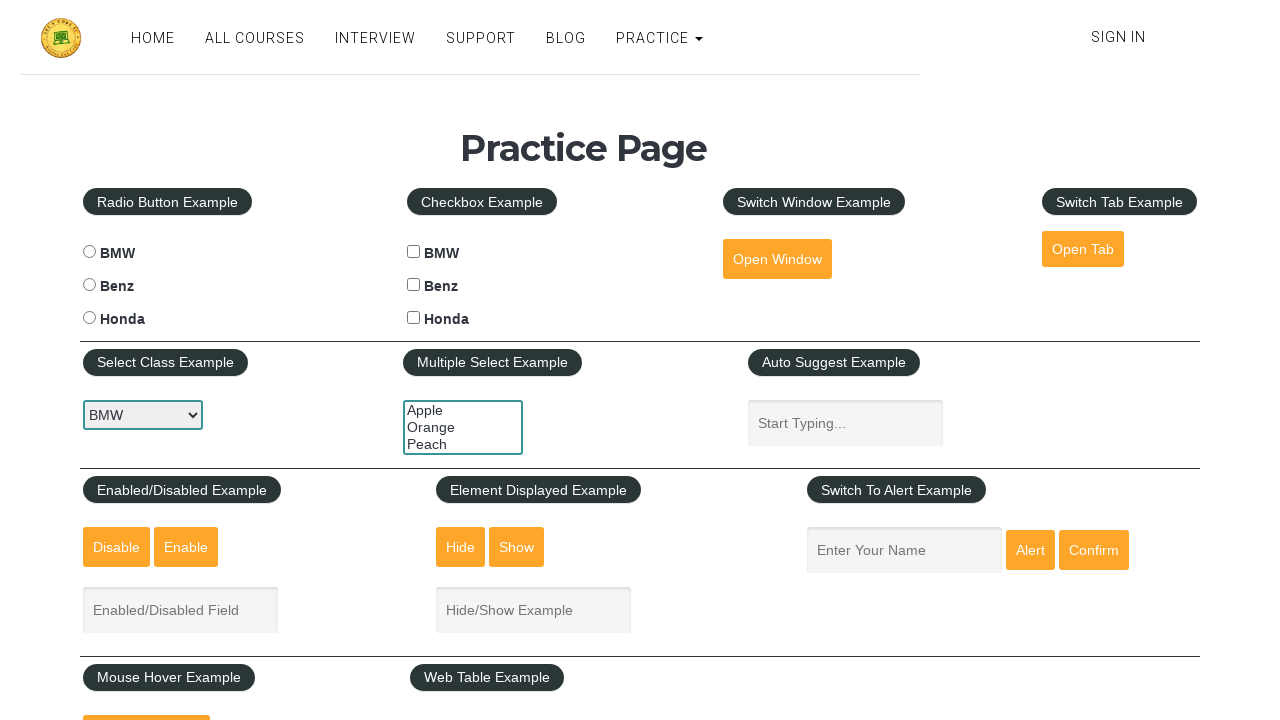

Retrieved all legend elements from the page
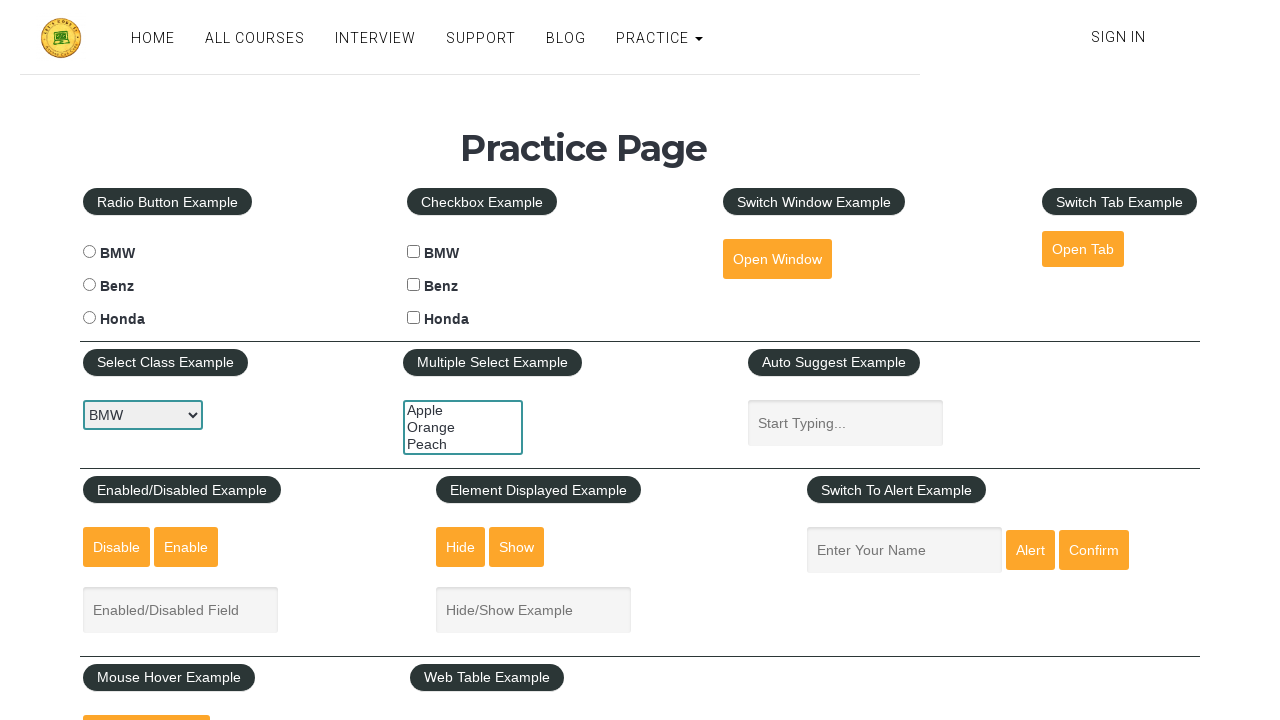

Printed text content of all legend elements
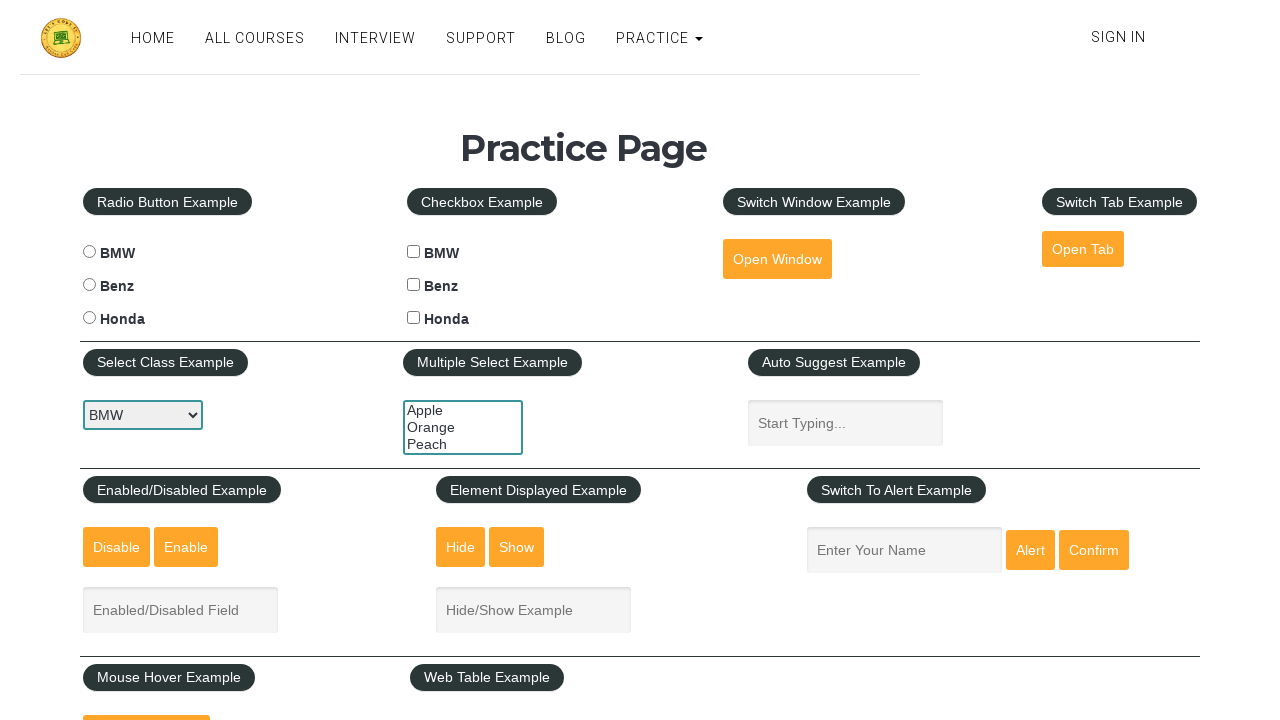

Filled autosuggest input field with 'Gouri' on #autosuggest
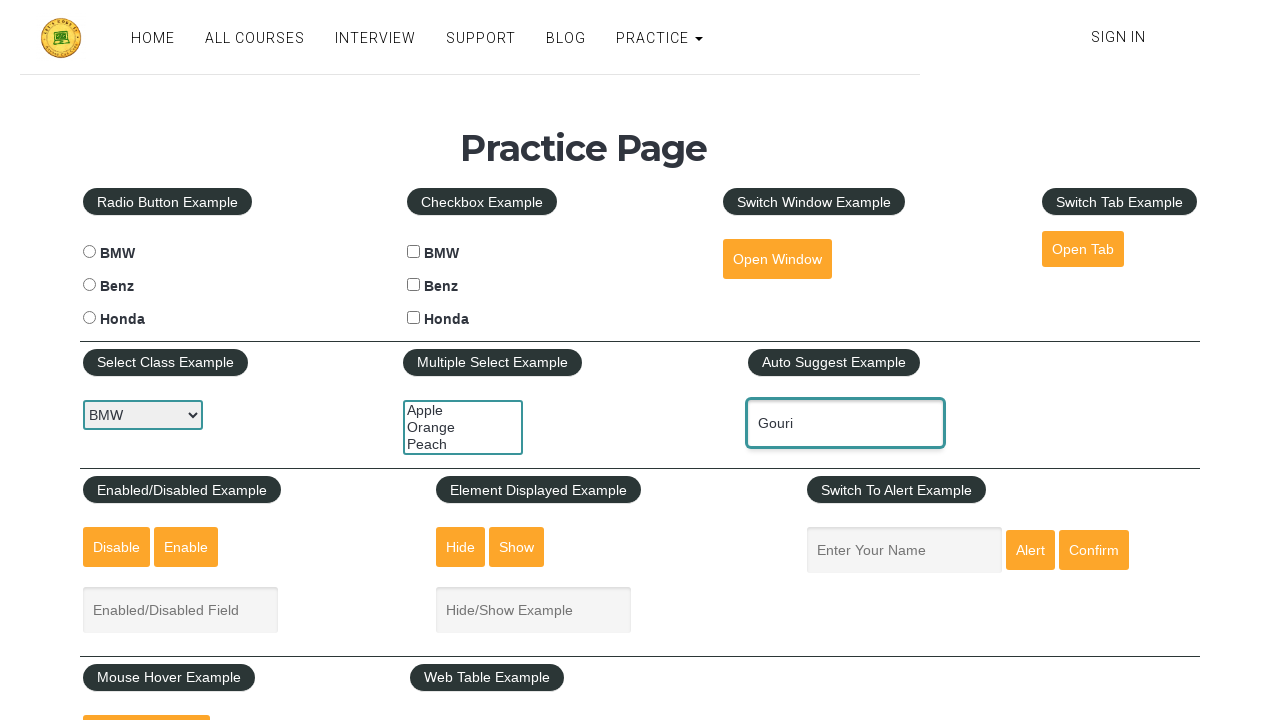

Retrieved value attribute from autosuggest input field
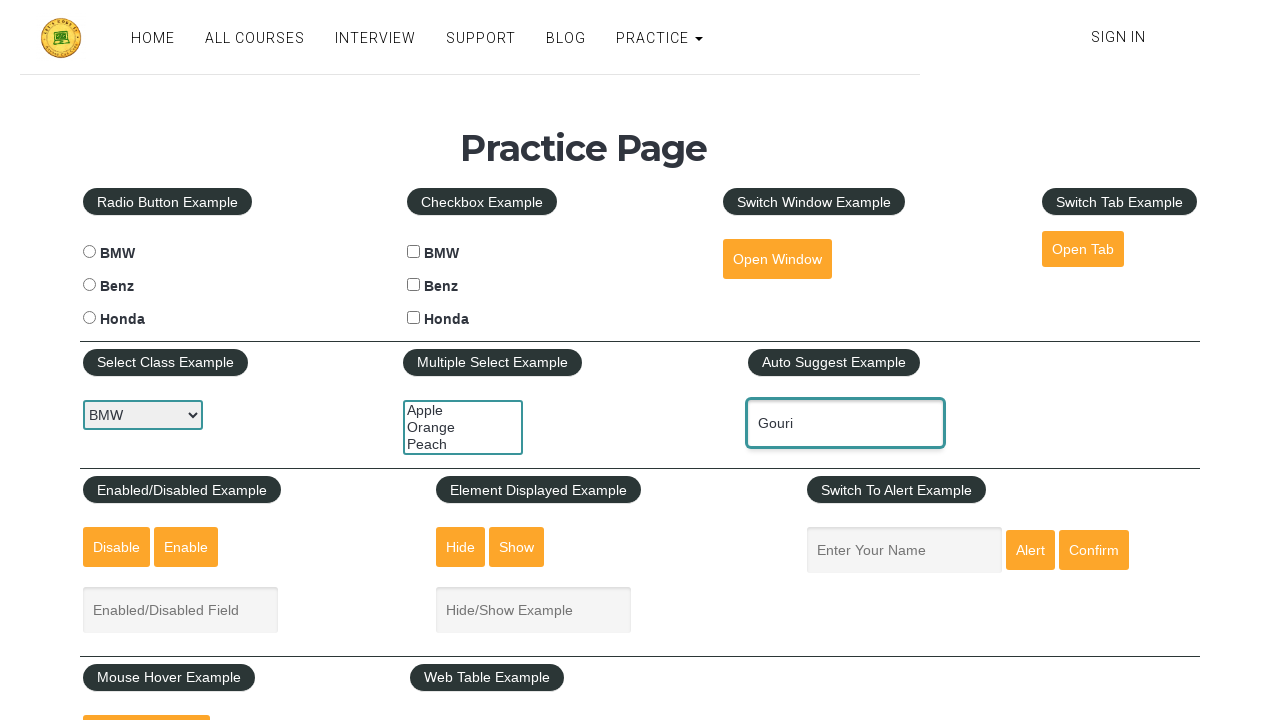

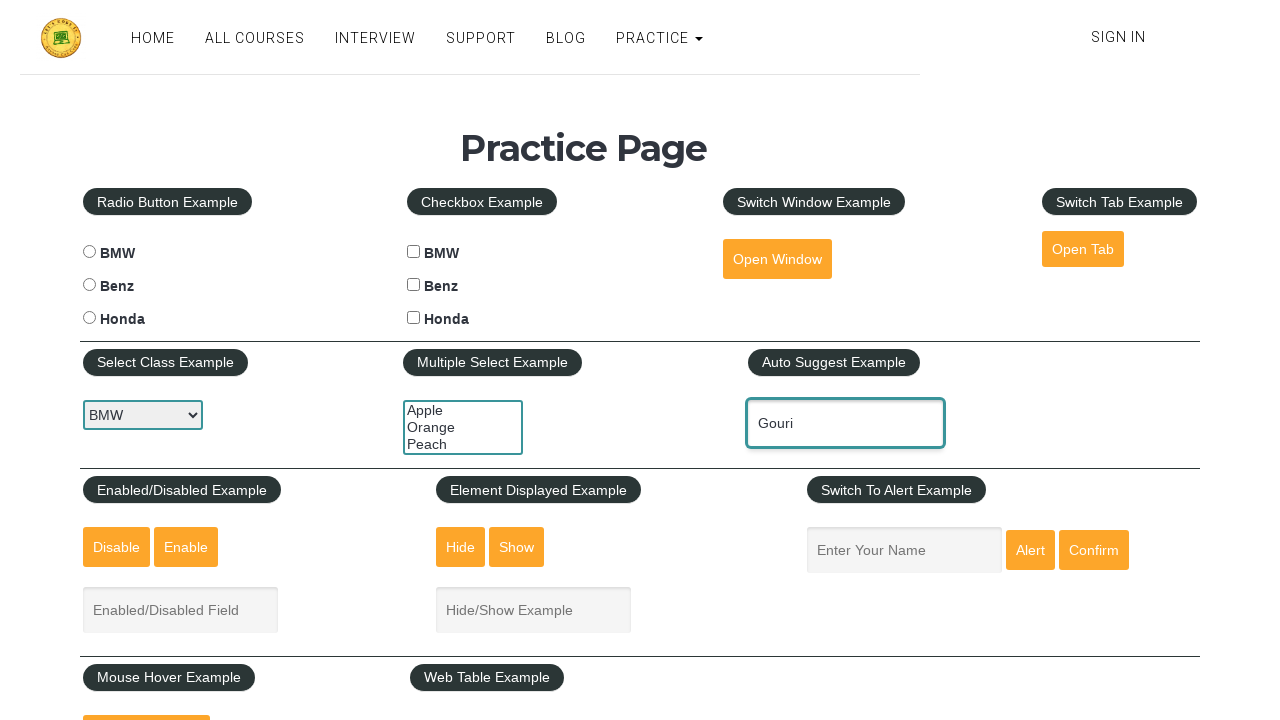